Searches for products starting with 'ca' and verifies count using parent-child selector relationship

Starting URL: https://rahulshettyacademy.com/seleniumPractise/#/

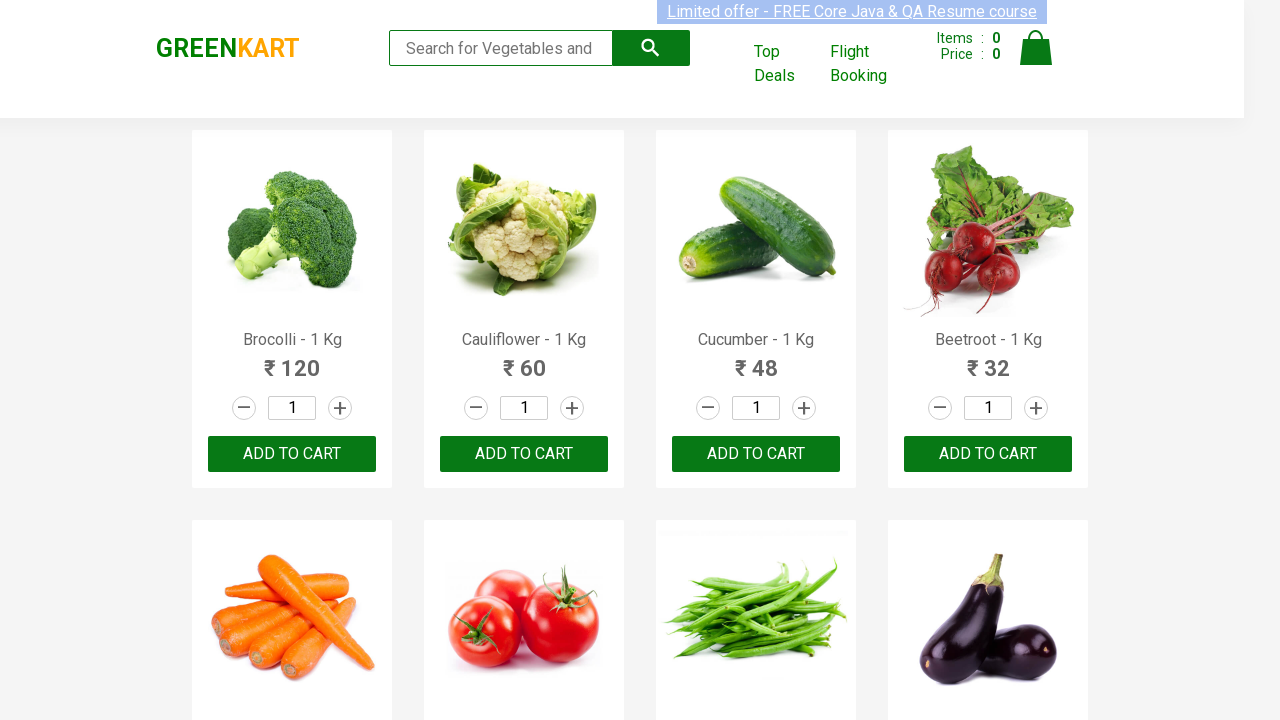

Typed 'ca' in search box to filter products on .search-keyword
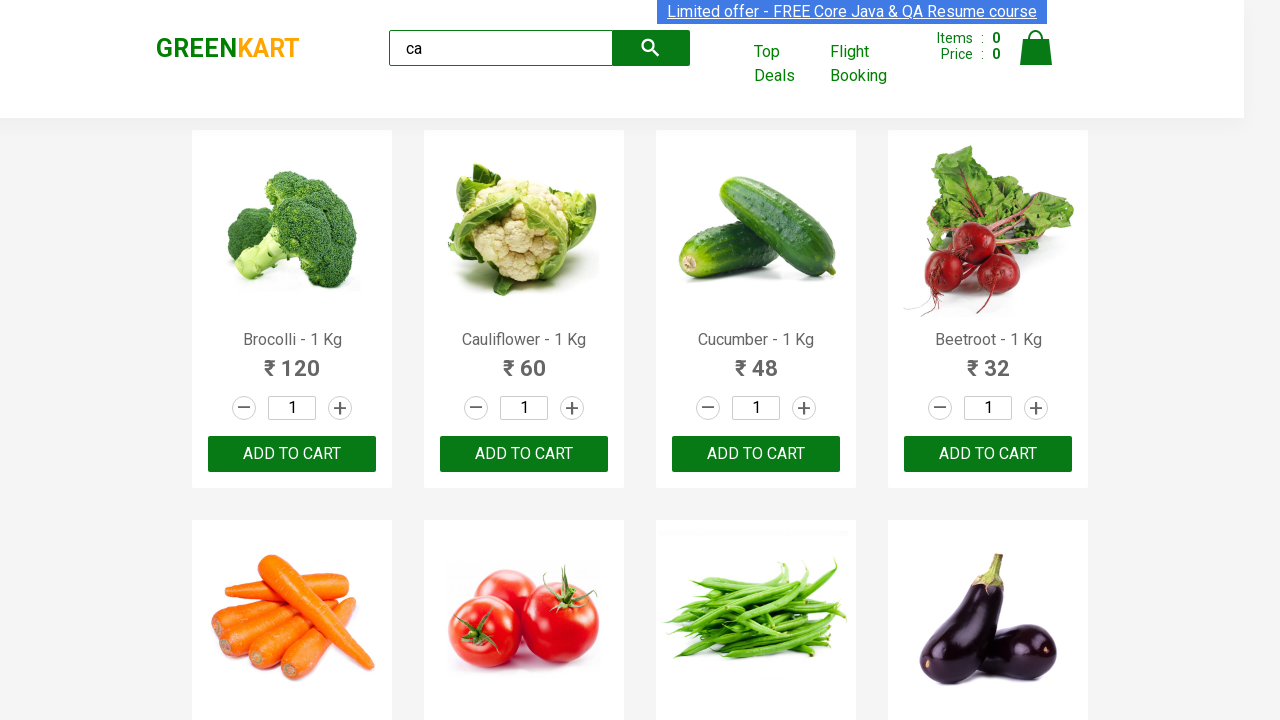

Waited 2 seconds for filtered products to load
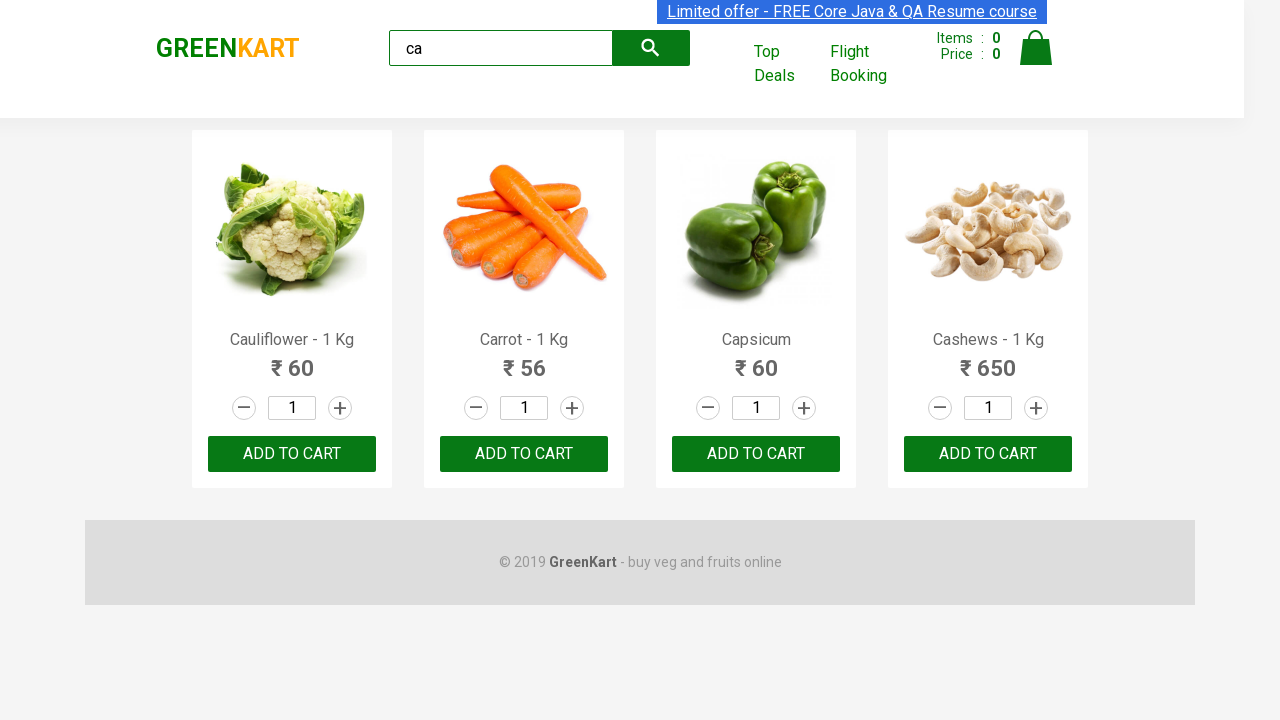

Located all products using parent-child selector (.products .product)
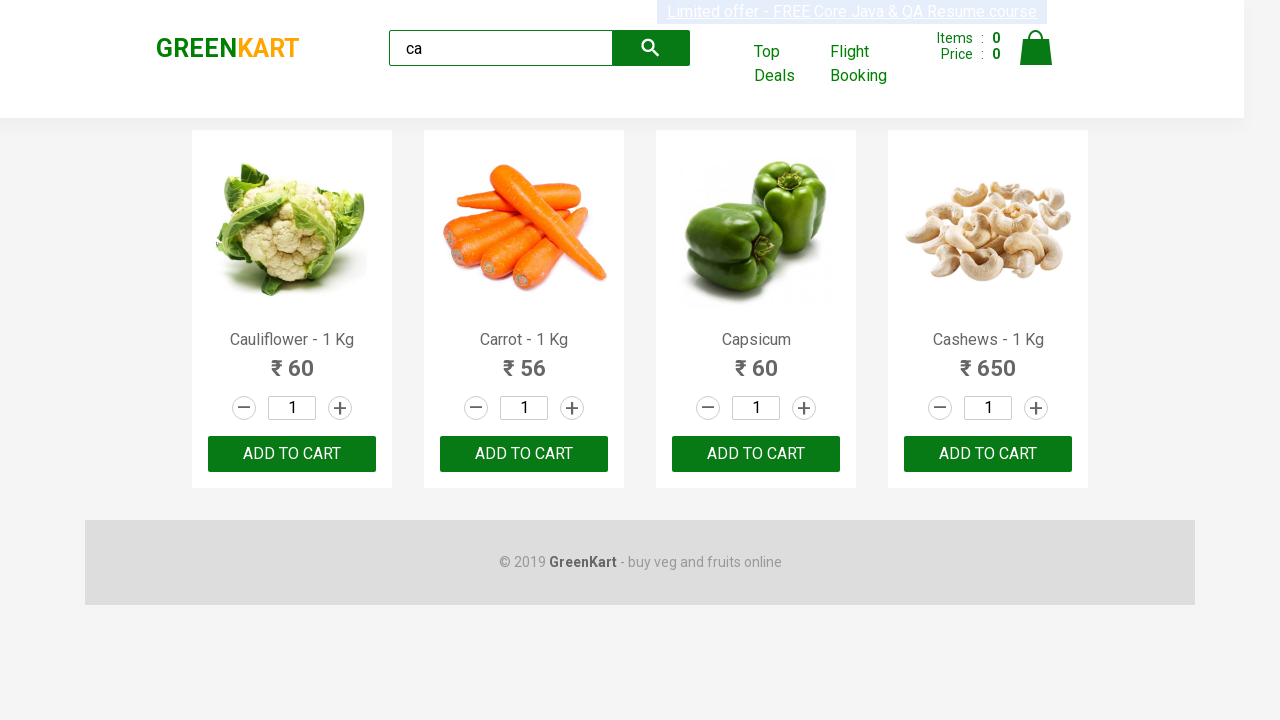

Verified that exactly 4 products starting with 'ca' are visible
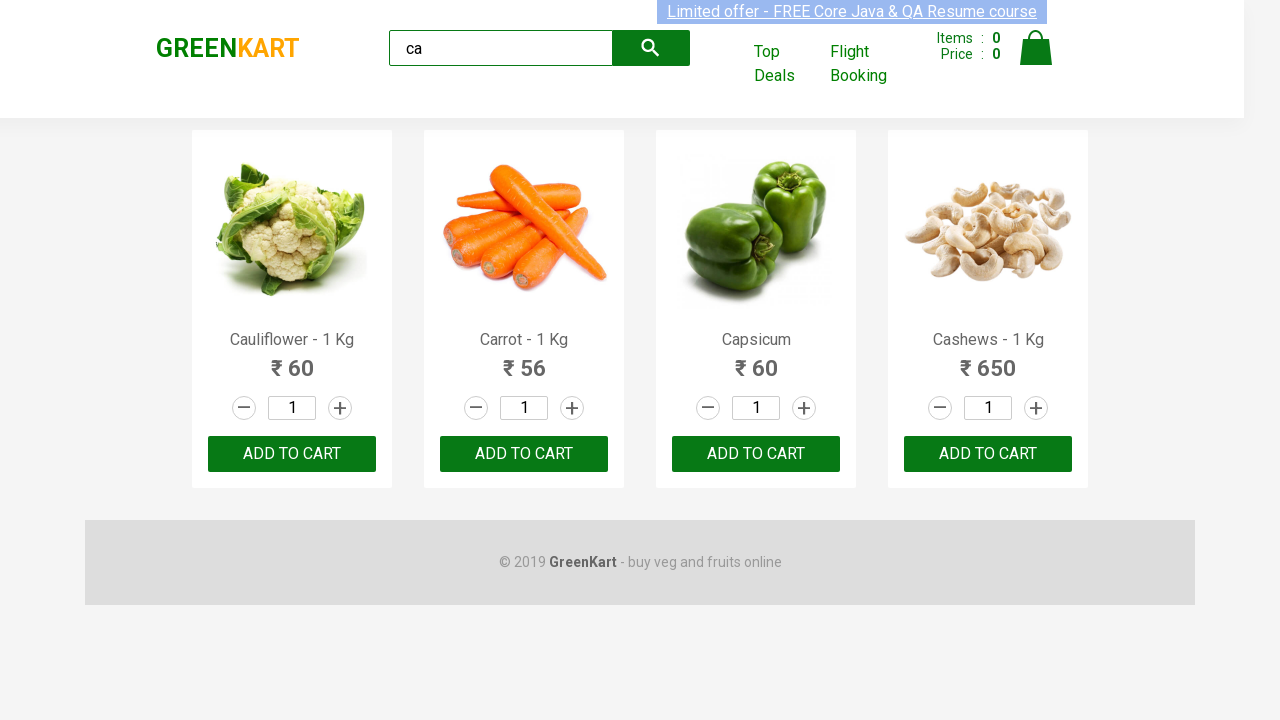

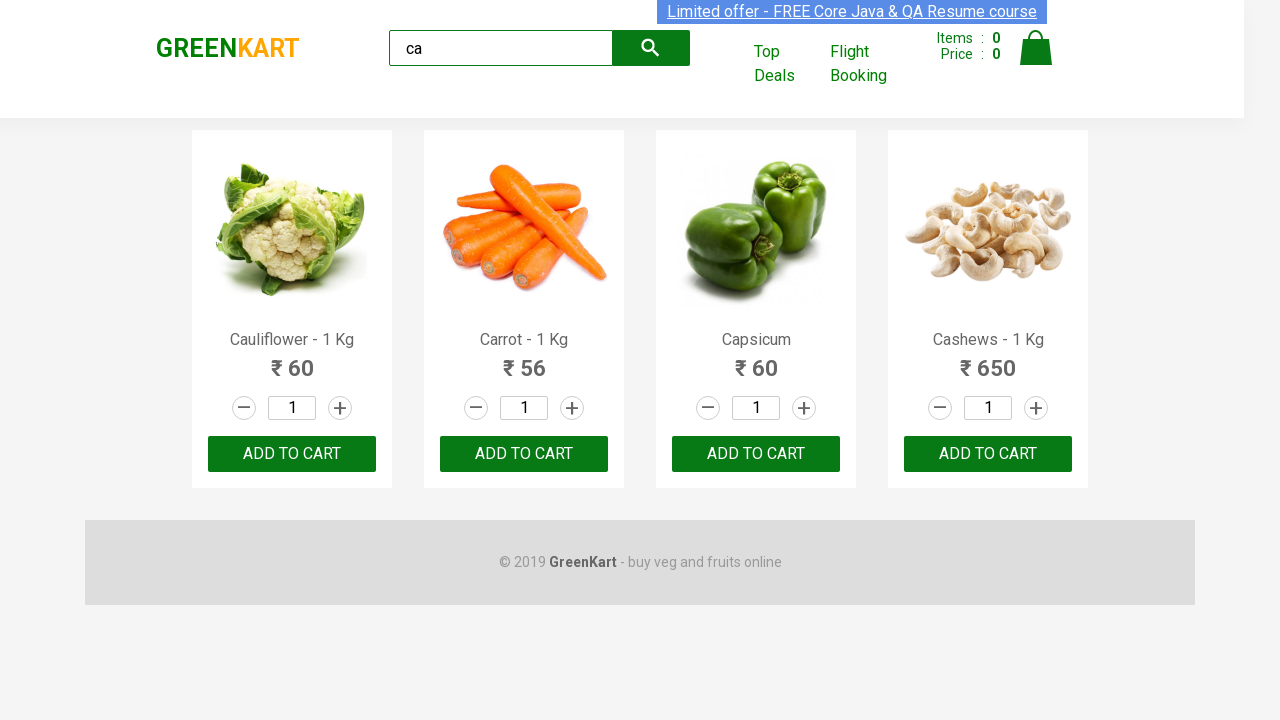